Tests window switching functionality by clicking a social media link that opens in a new window, verifying the new page loads, and switching back to the original window

Starting URL: http://qaplanet.in/

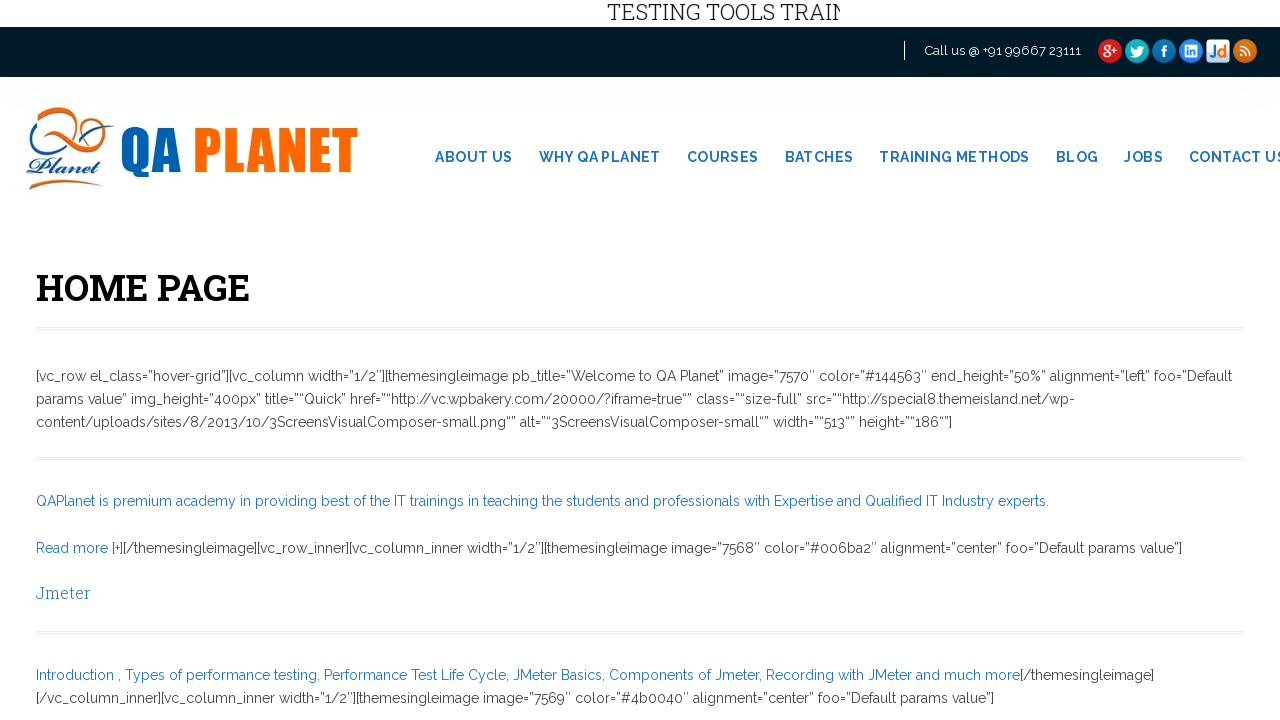

Clicked third social media link to open new window at (1164, 51) on xpath=//ul[@class='social']/li[3]
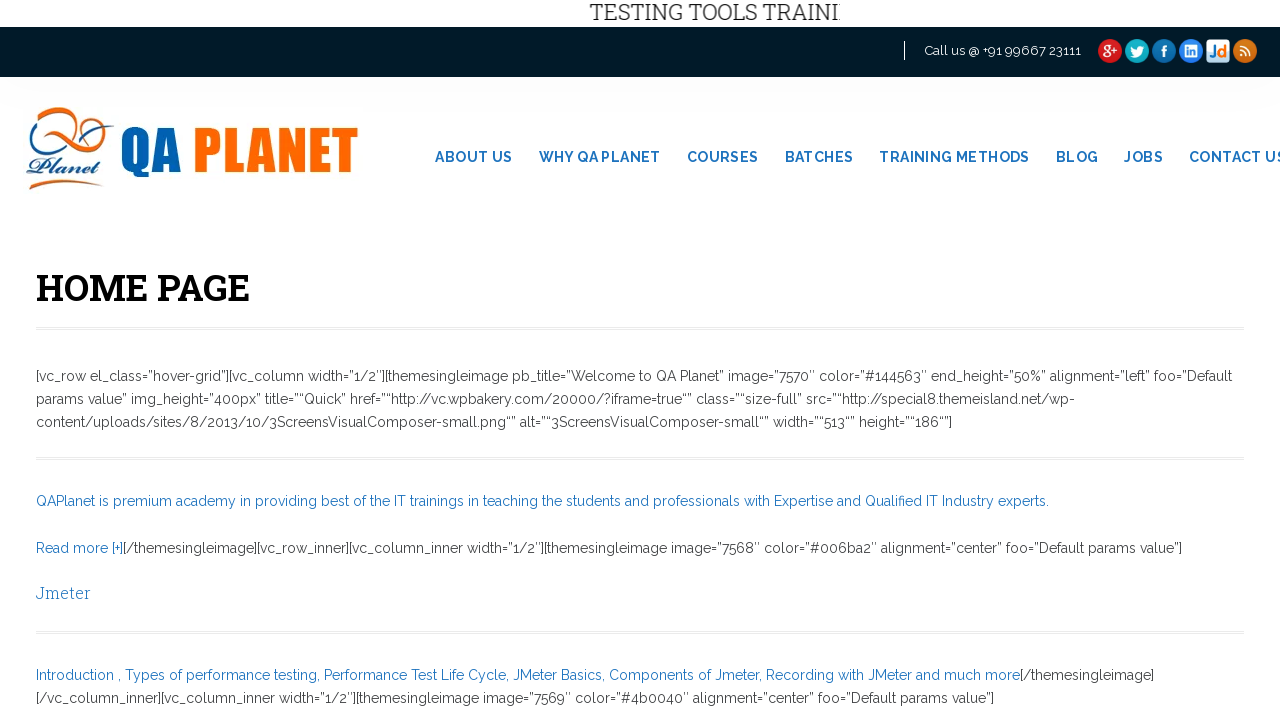

Waited for new page/tab to open
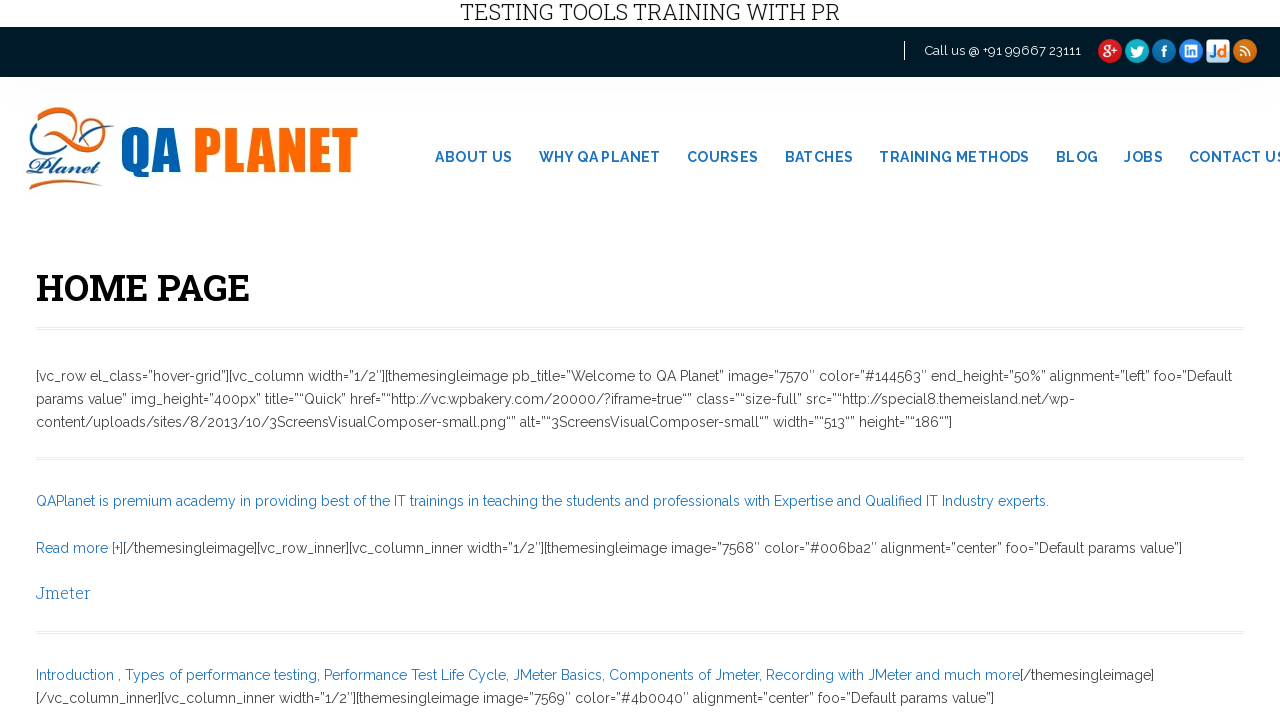

Retrieved all open pages/tabs
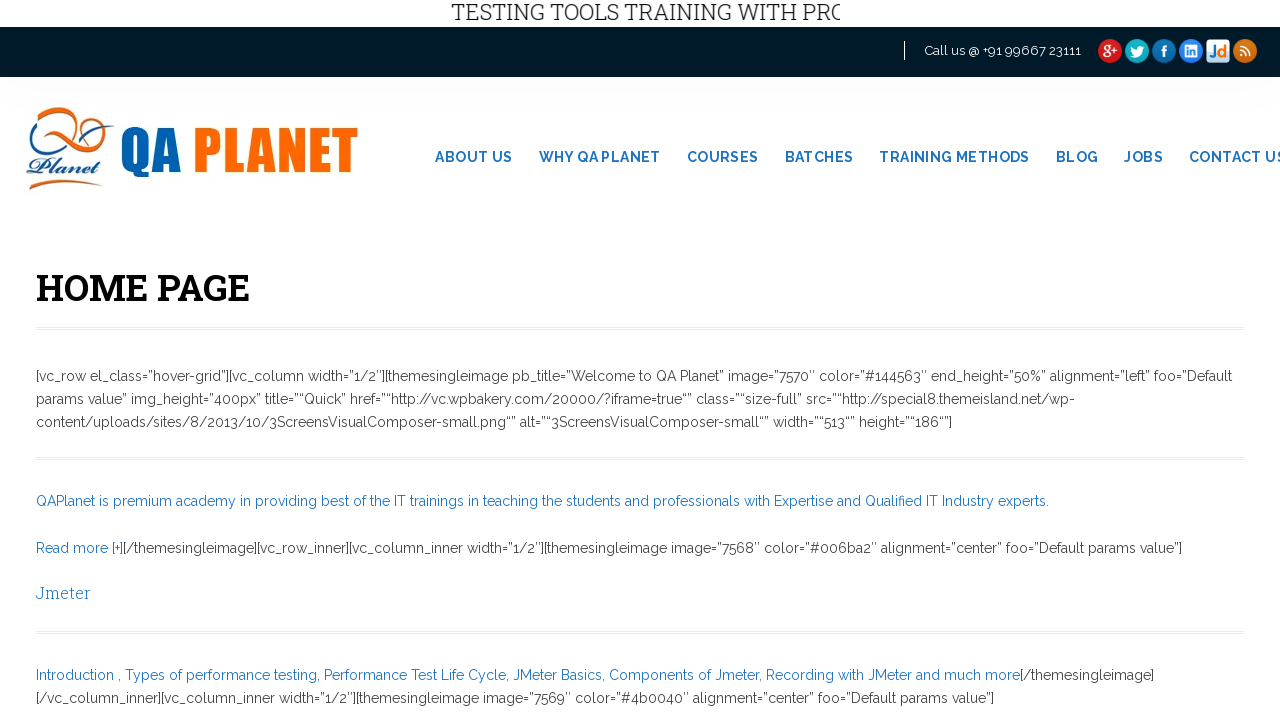

Switched to new tab (second window)
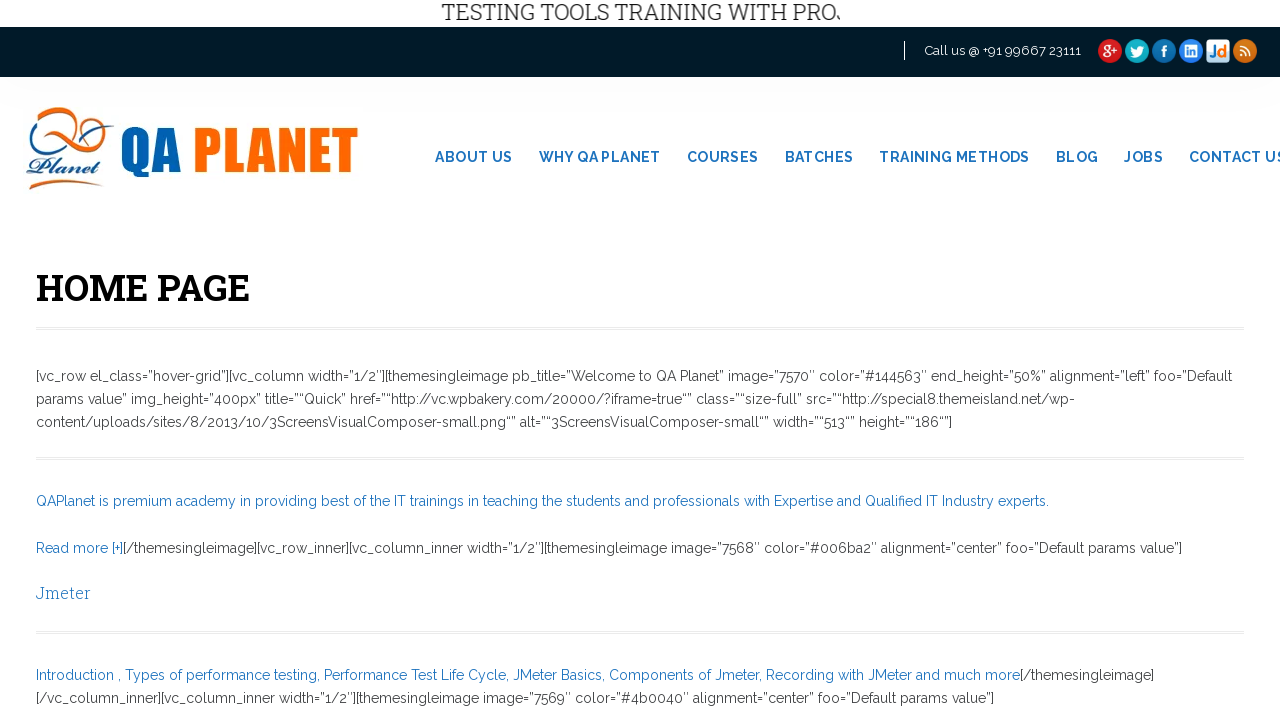

Waited for new page to load
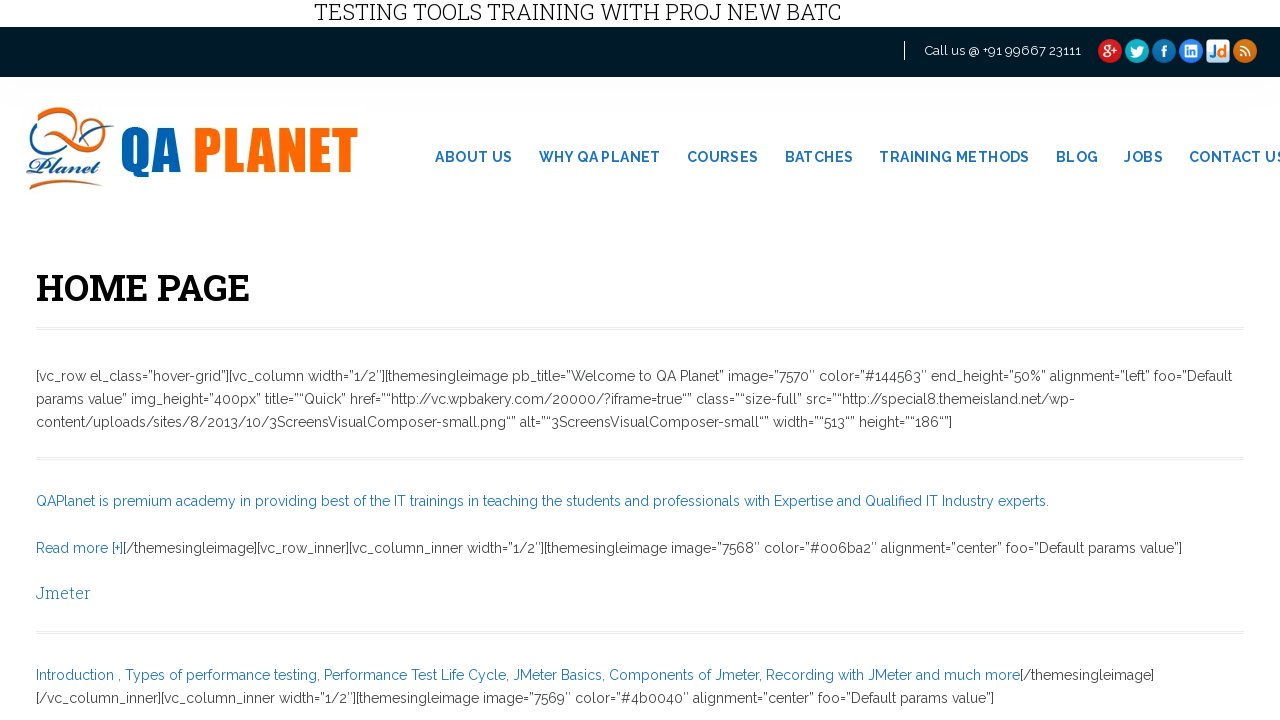

Facebook login prompt button not found or already closed on #expanding_cta_close_button
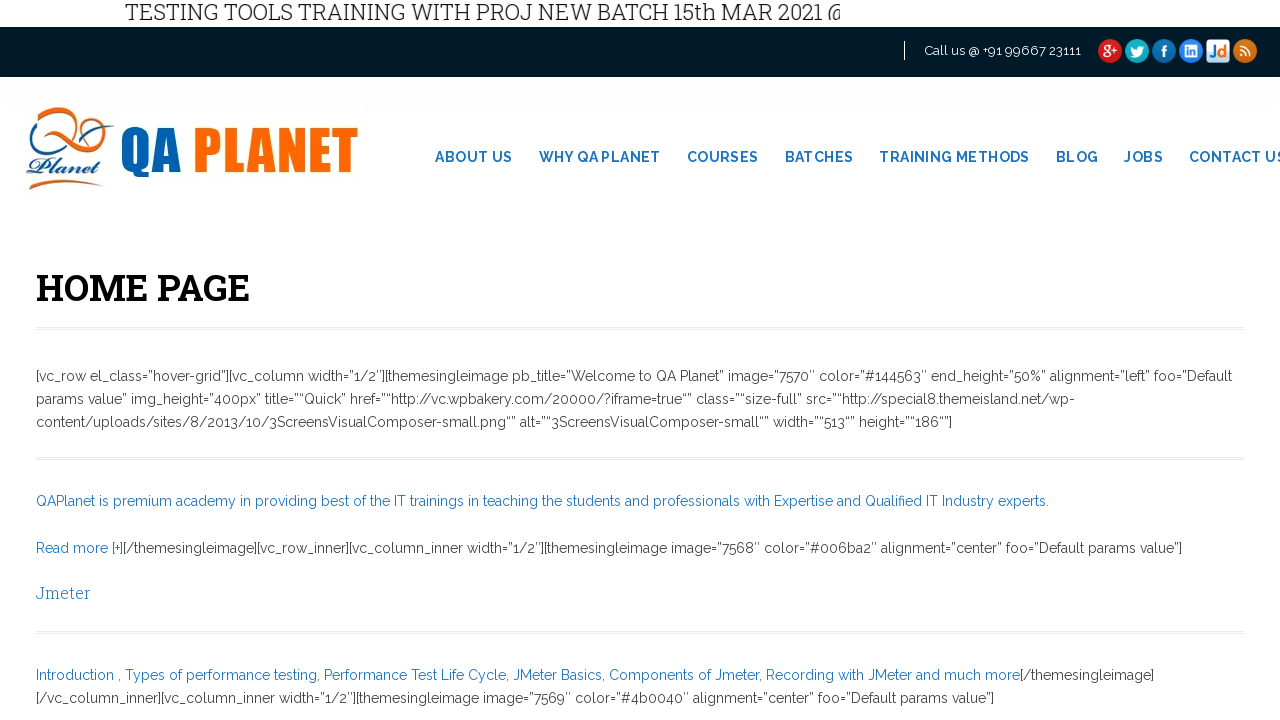

Located Facebook logo element on new page
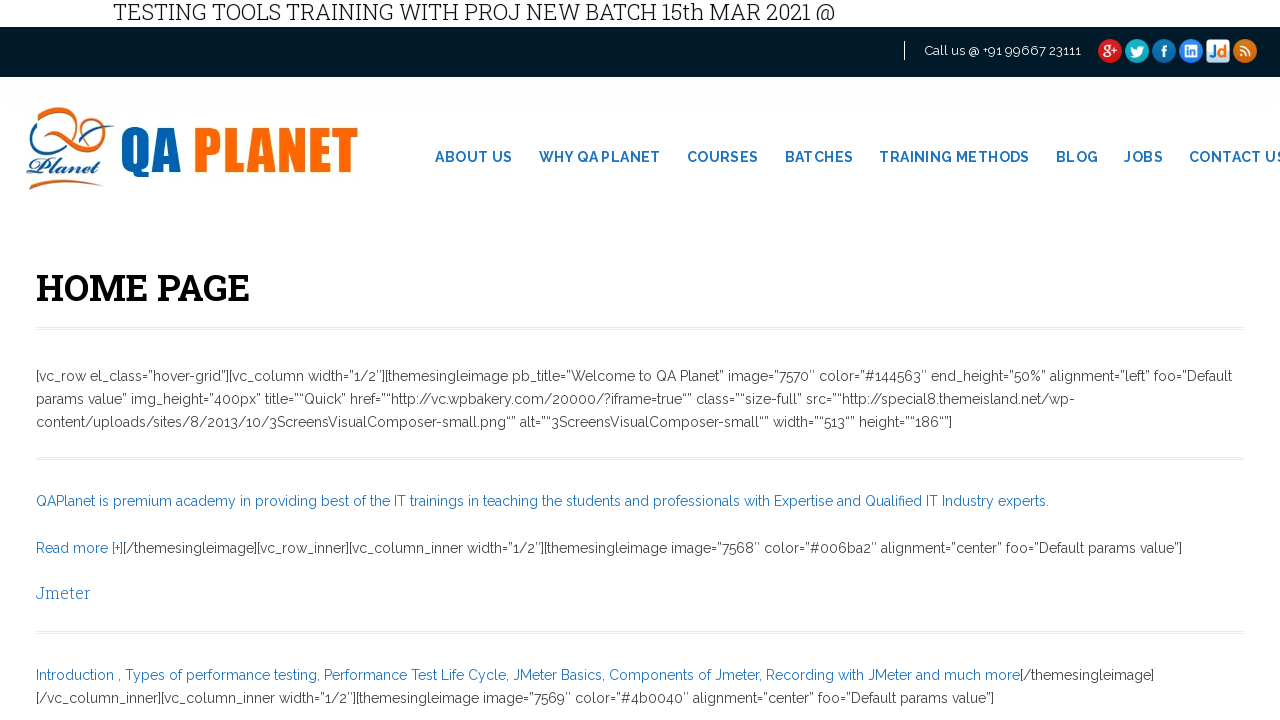

Facebook page not displayed - logo is not visible
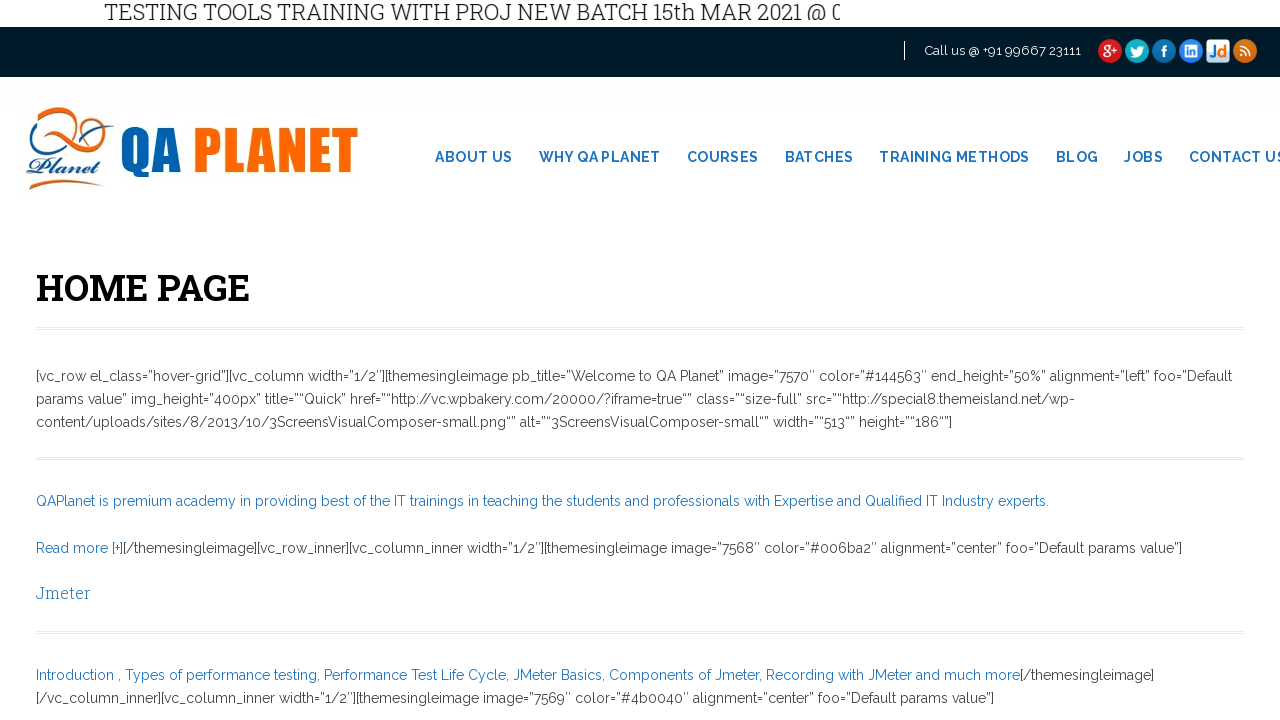

Switched back to original window
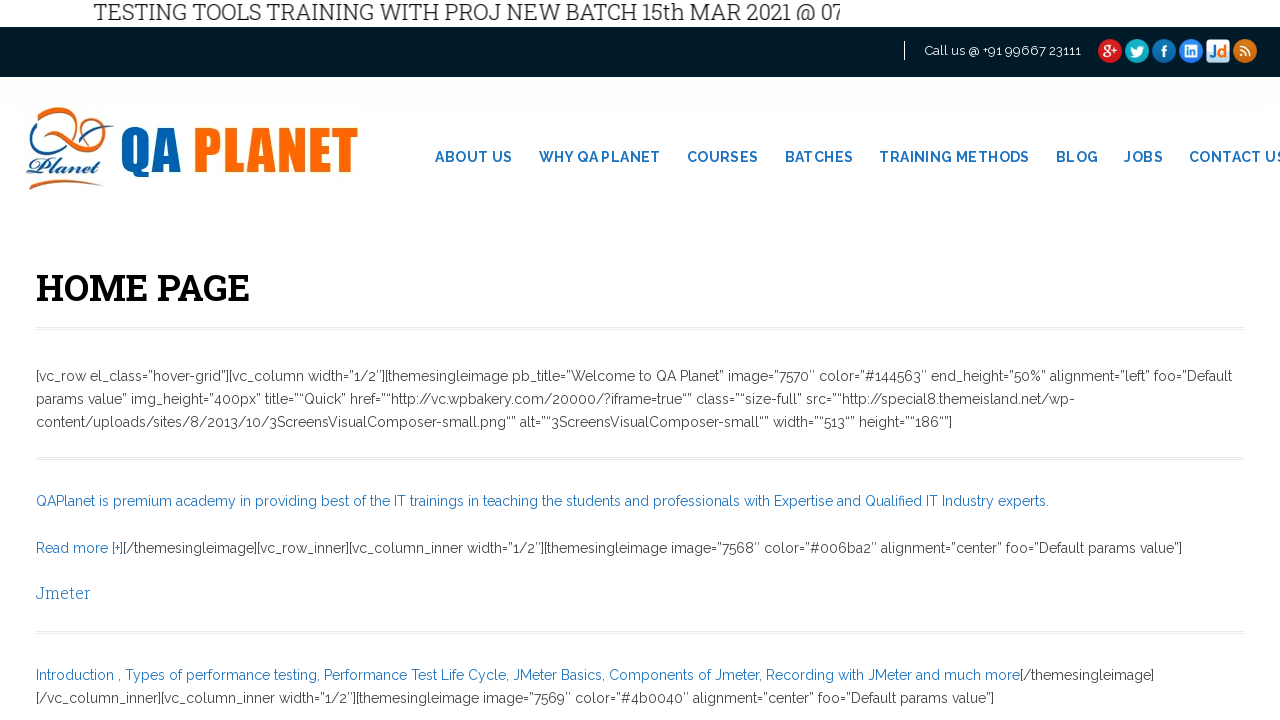

Confirmed switch to first window
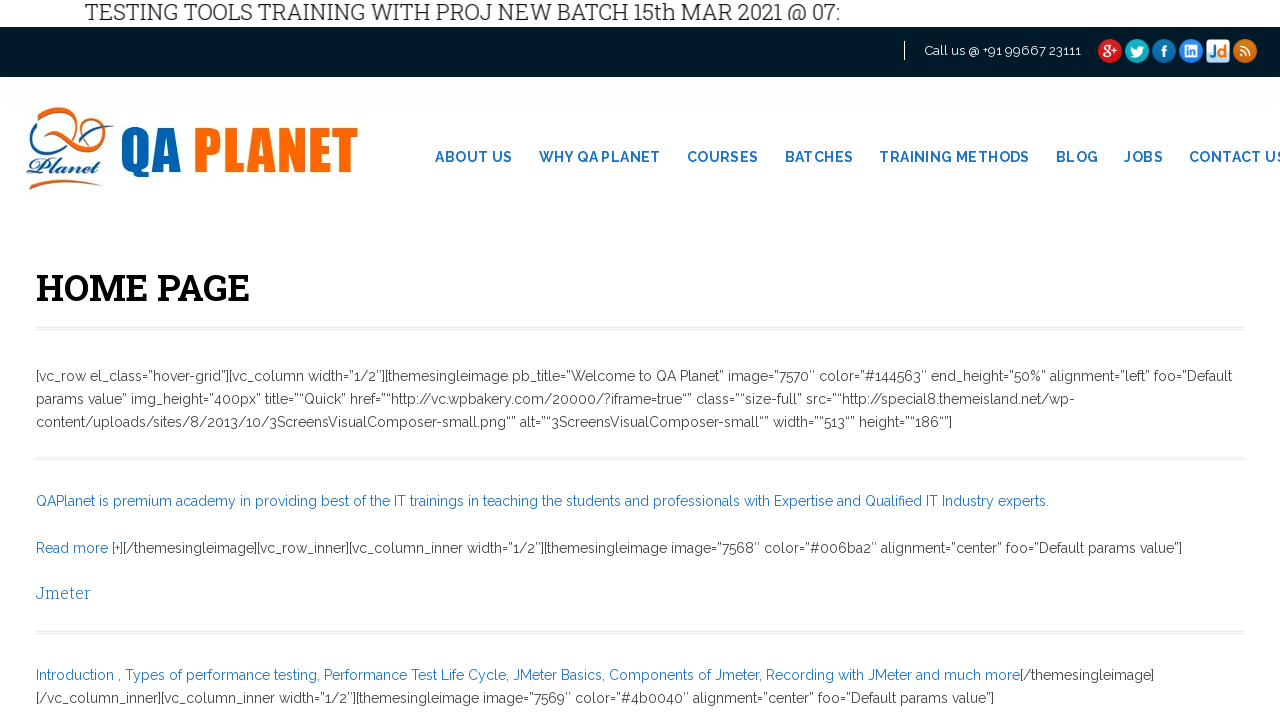

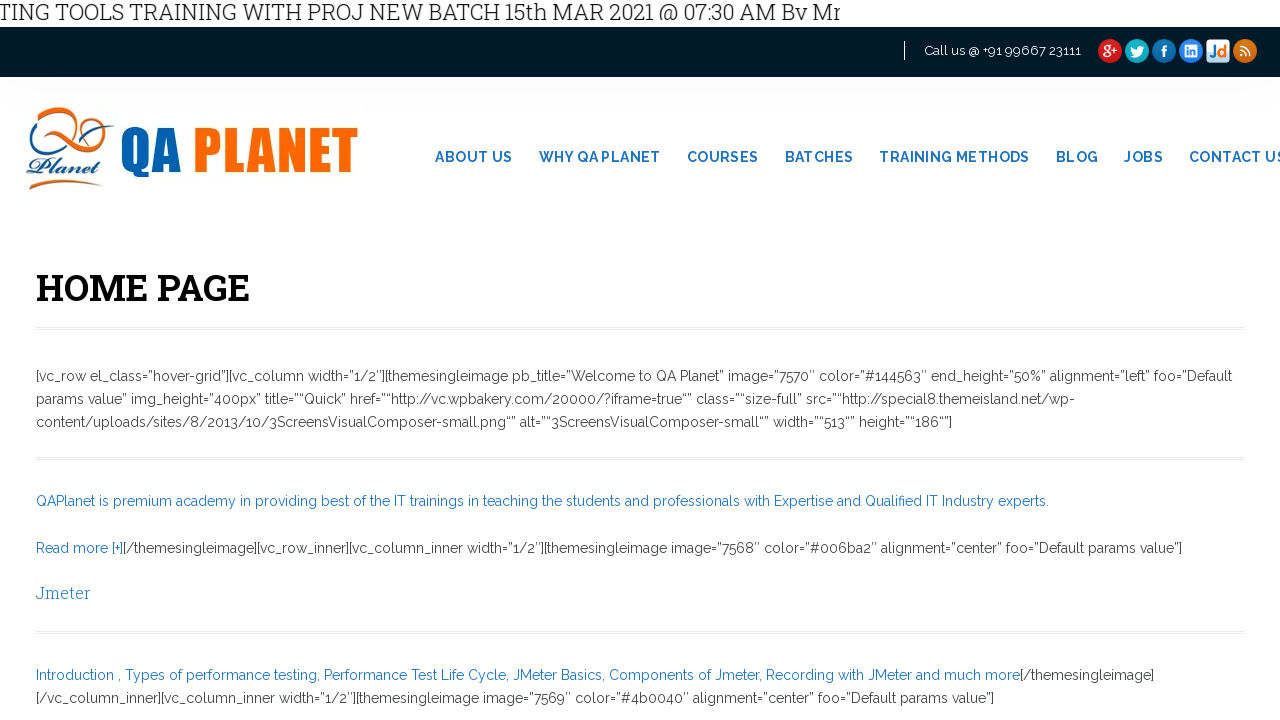